Verifies that the University of Pittsburgh homepage has the correct page title "Home | University of Pittsburgh"

Starting URL: https://www.pitt.edu/

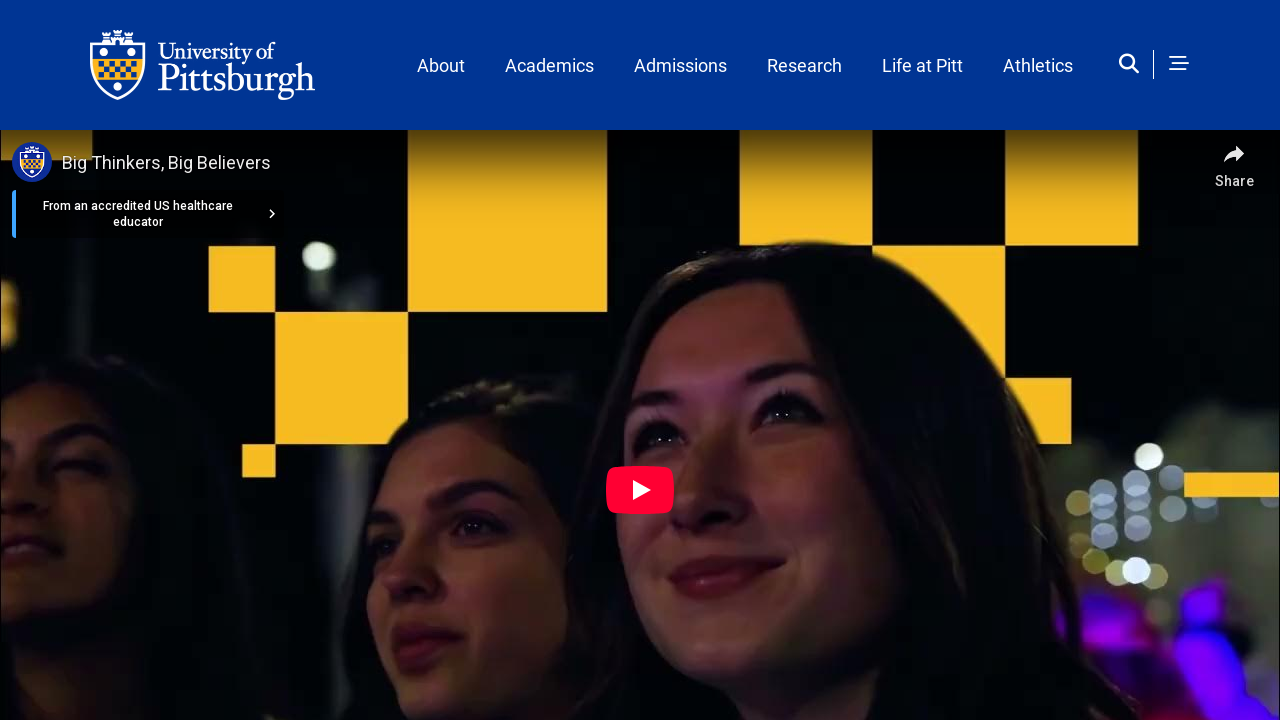

Navigated to University of Pittsburgh homepage
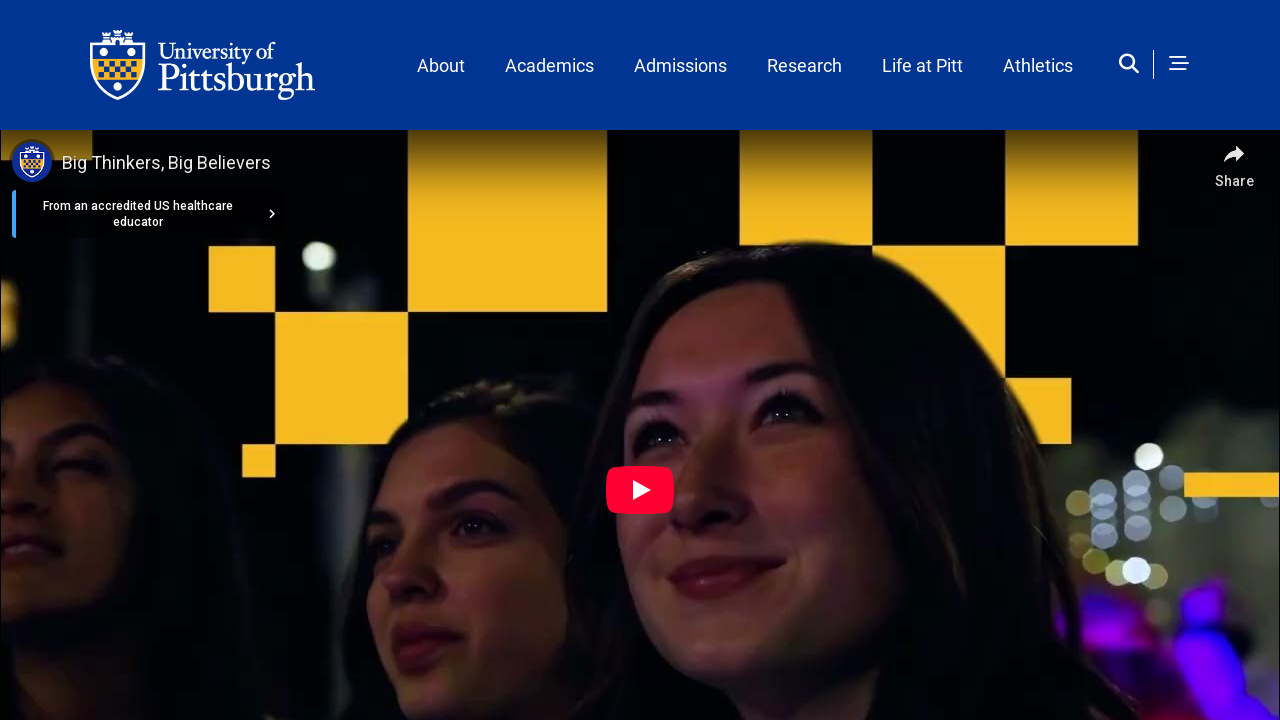

Verified page title is 'Home | University of Pittsburgh'
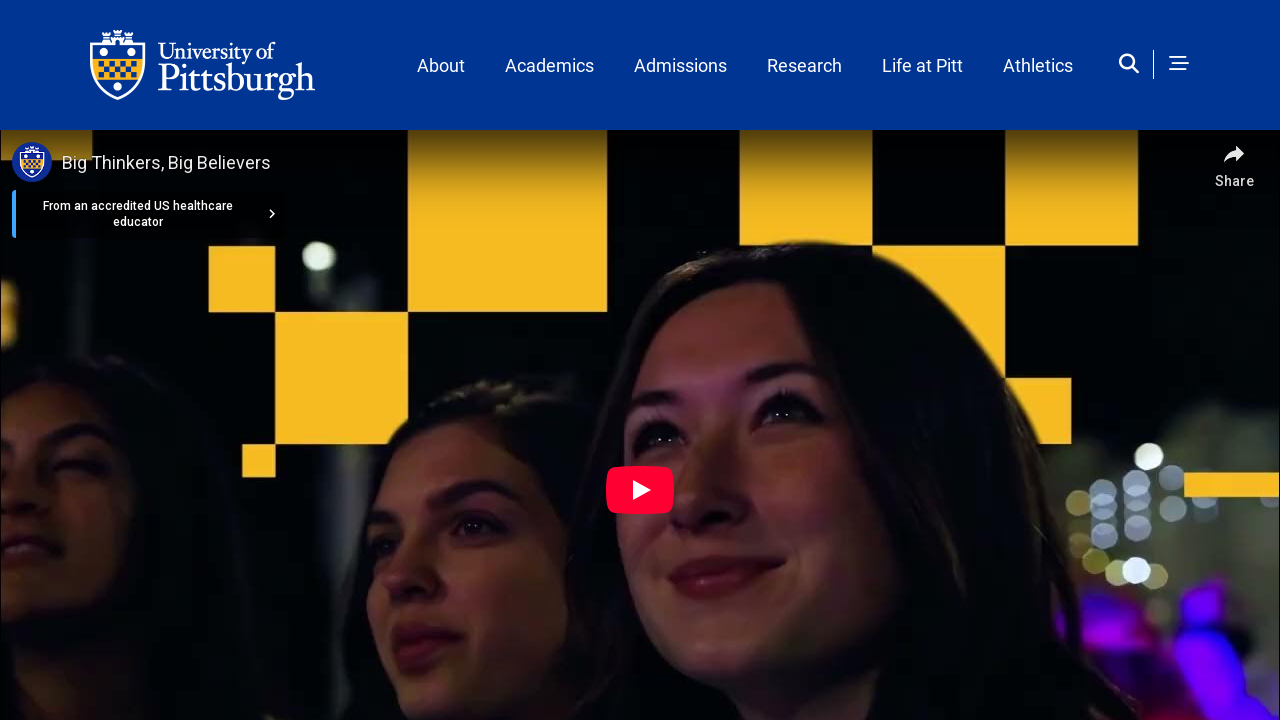

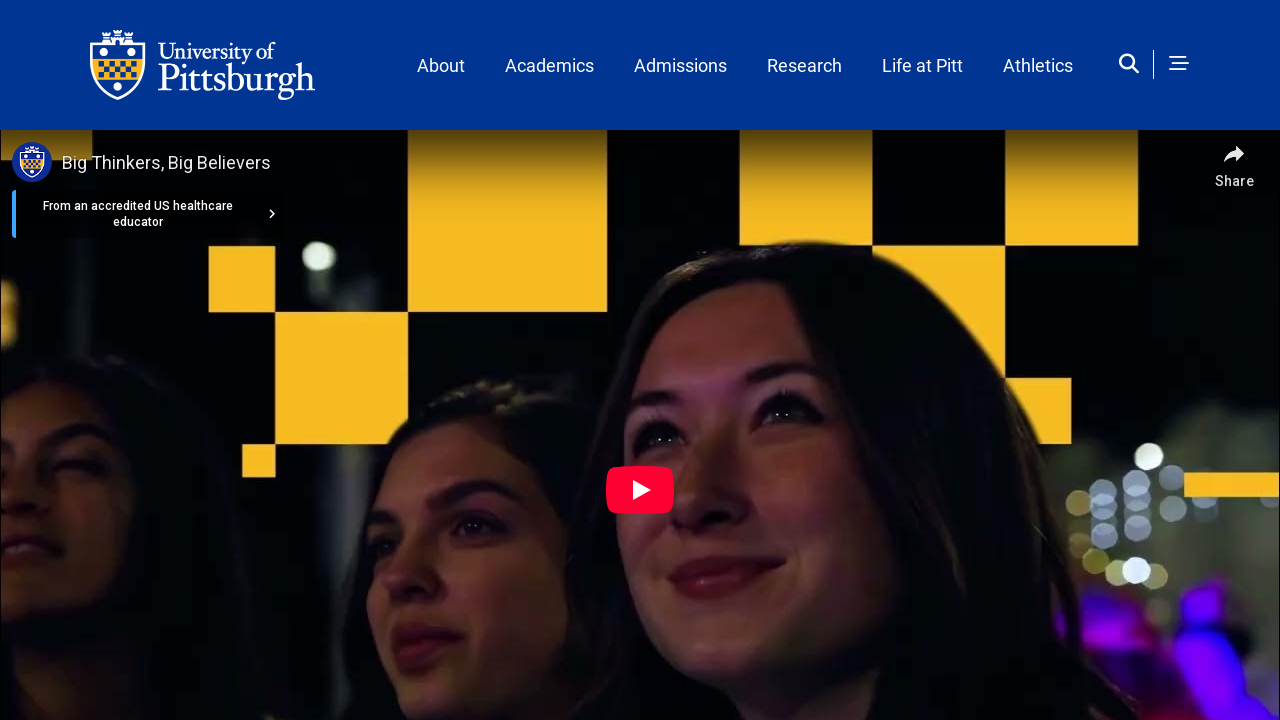